Tests closing an entry advertisement modal popup on a demo website by waiting for the modal to appear and clicking the close button in the modal footer.

Starting URL: http://the-internet.herokuapp.com/entry_ad

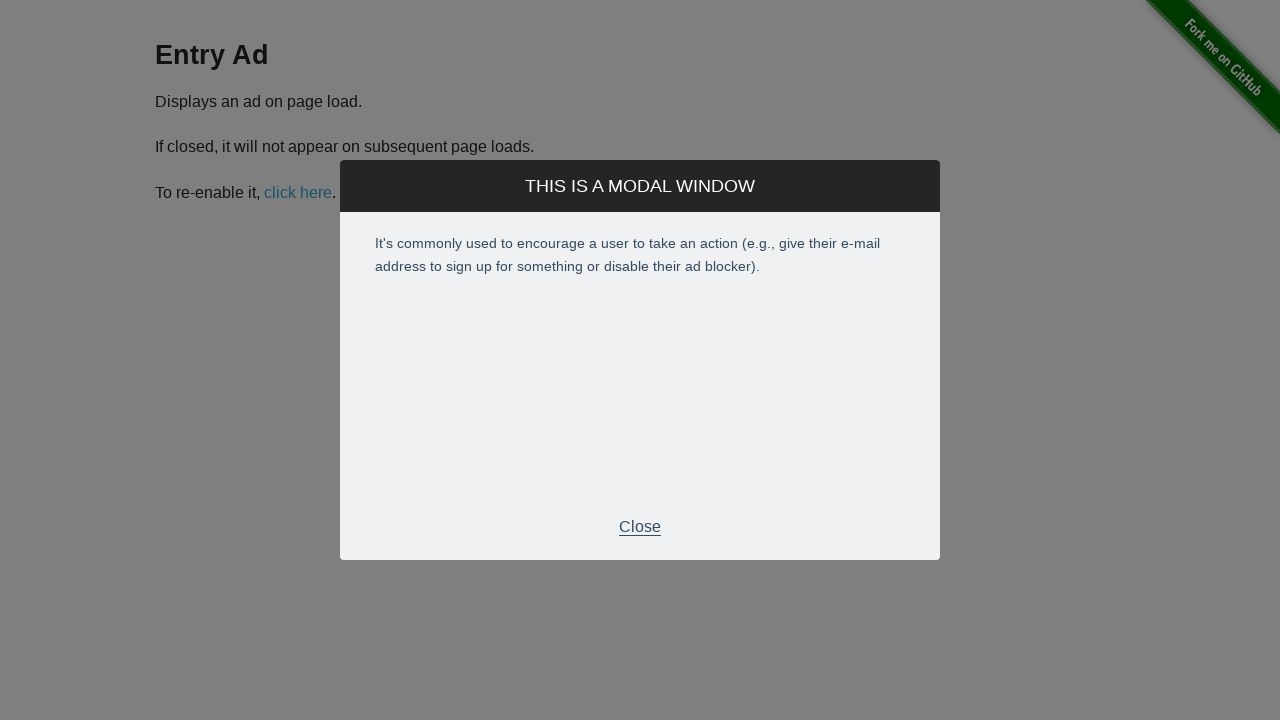

Entry advertisement modal appeared and became visible
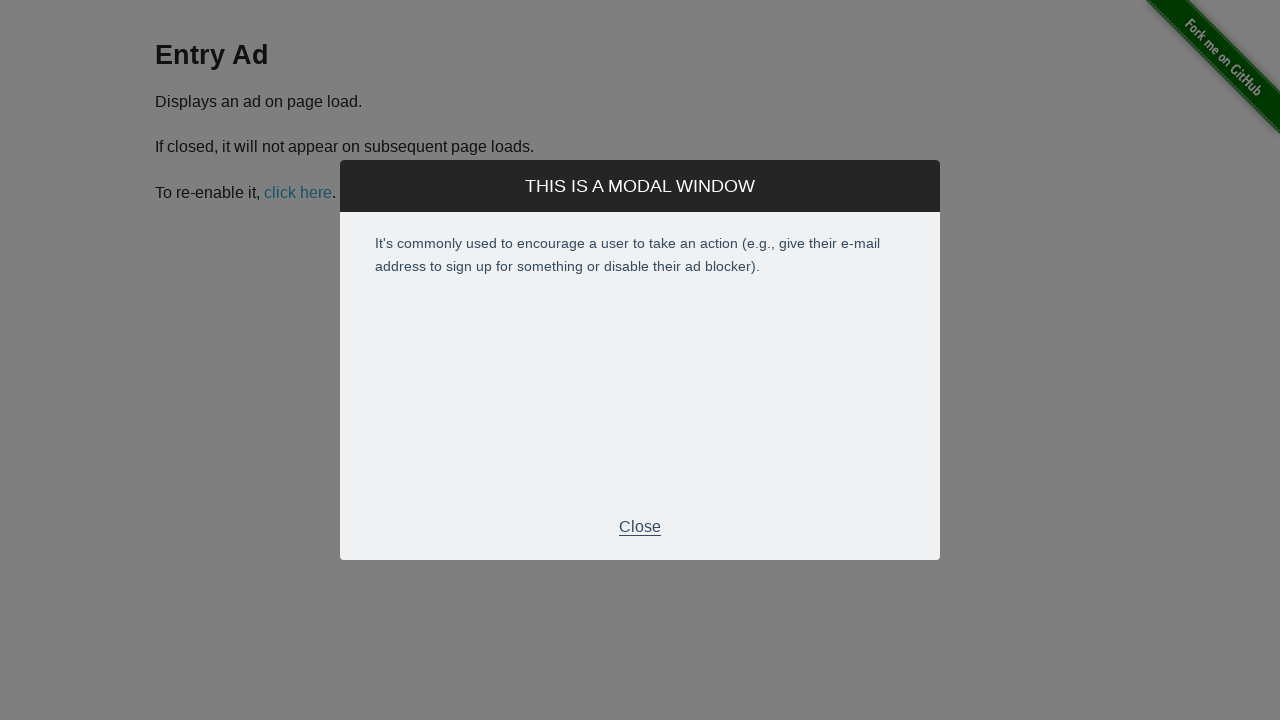

Clicked the close button in the modal footer at (640, 527) on .modal-footer p
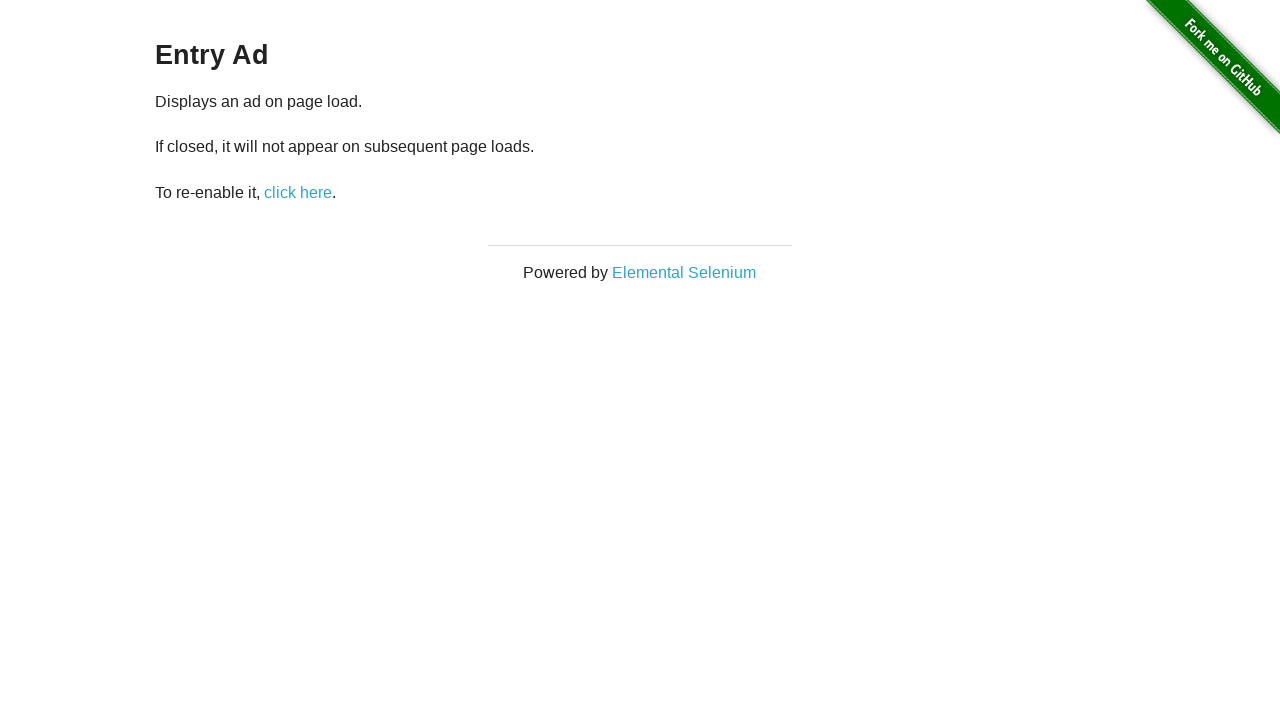

Modal closed successfully and is no longer visible
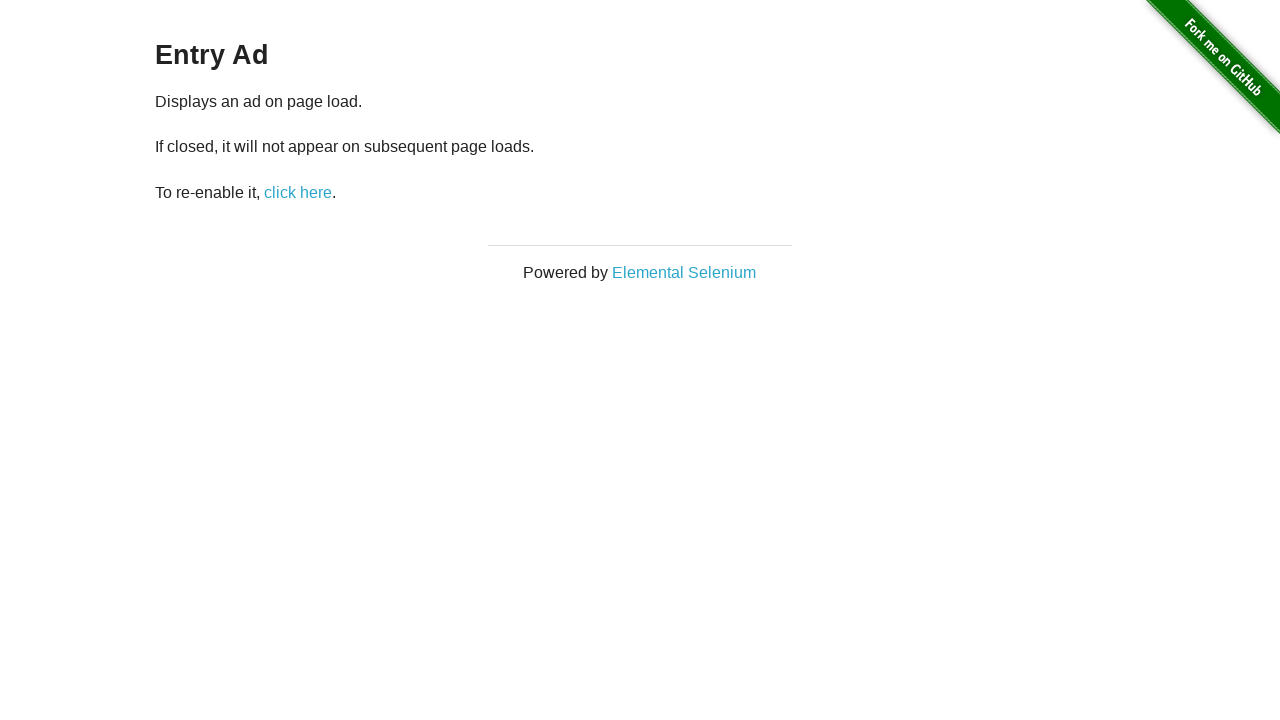

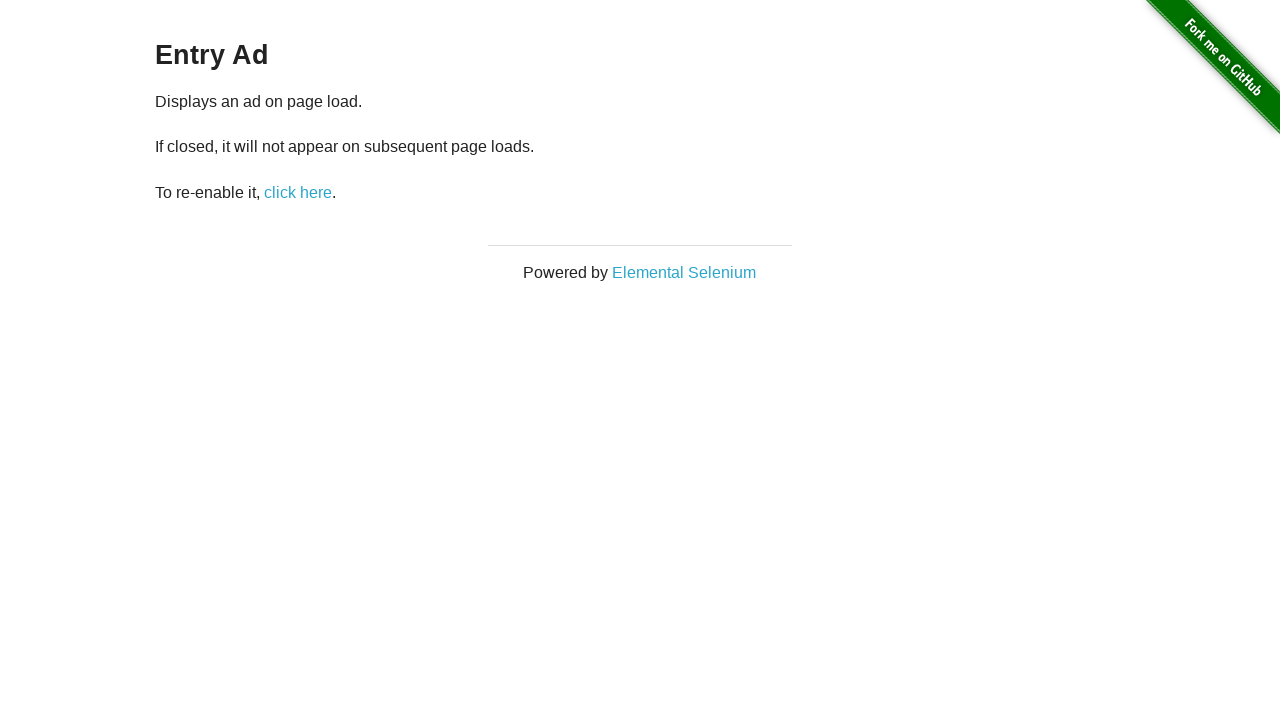